Solves a mathematical captcha by calculating a formula based on a displayed value, then fills the answer and completes robot verification checkboxes before submitting

Starting URL: https://suninjuly.github.io/math.html

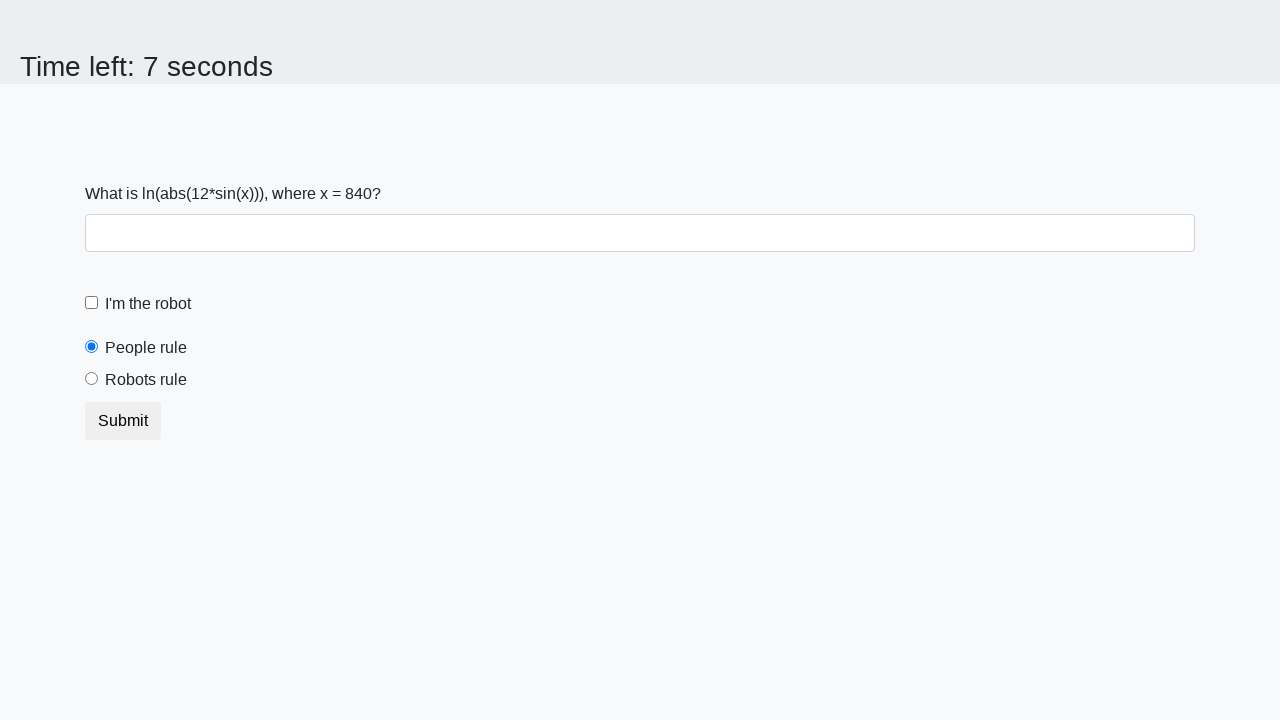

Retrieved input value from #input_value element
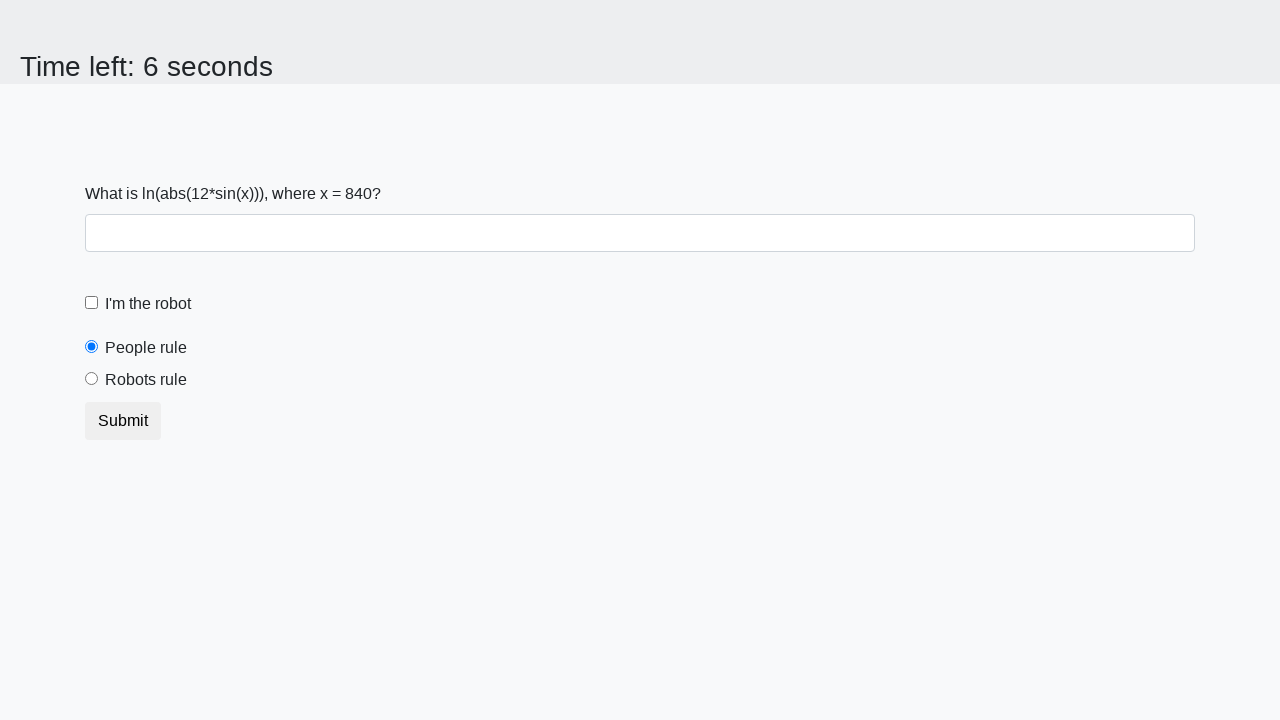

Calculated mathematical formula: log(abs(12 * sin(x)))
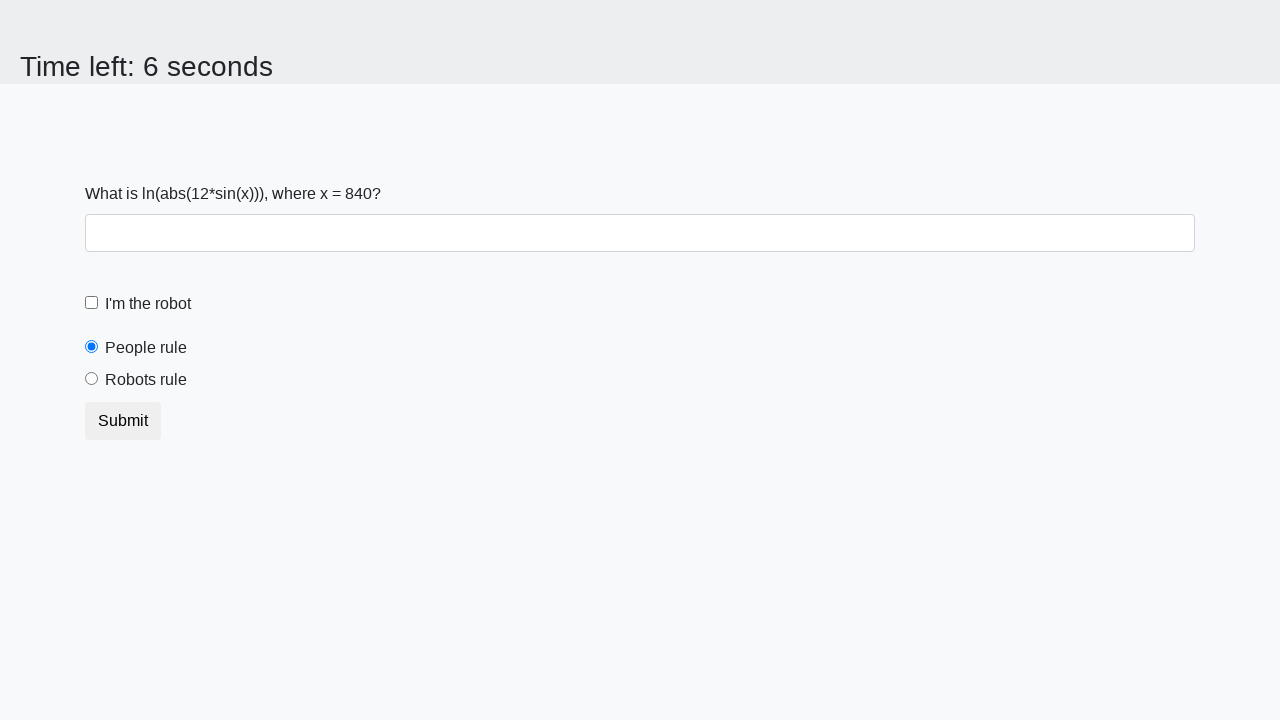

Filled answer field with calculated result: 2.412473680819027 on #answer
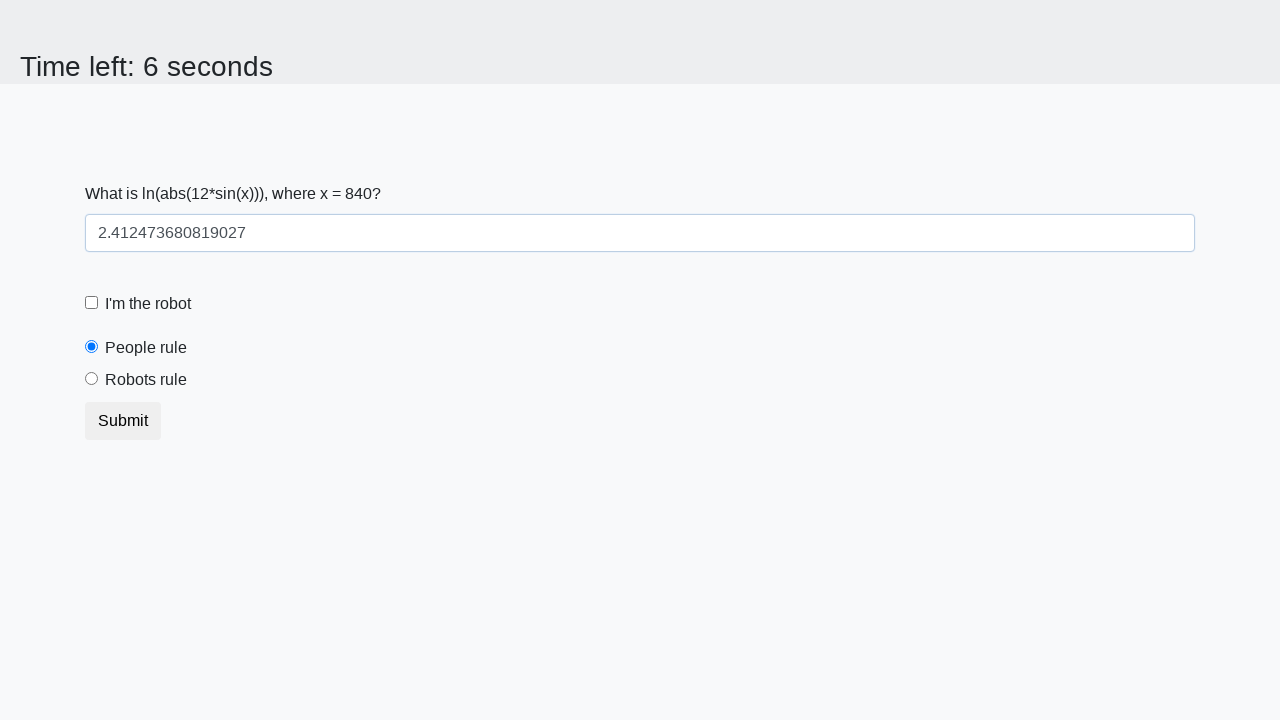

Clicked robot checkbox to verify at (92, 303) on #robotCheckbox
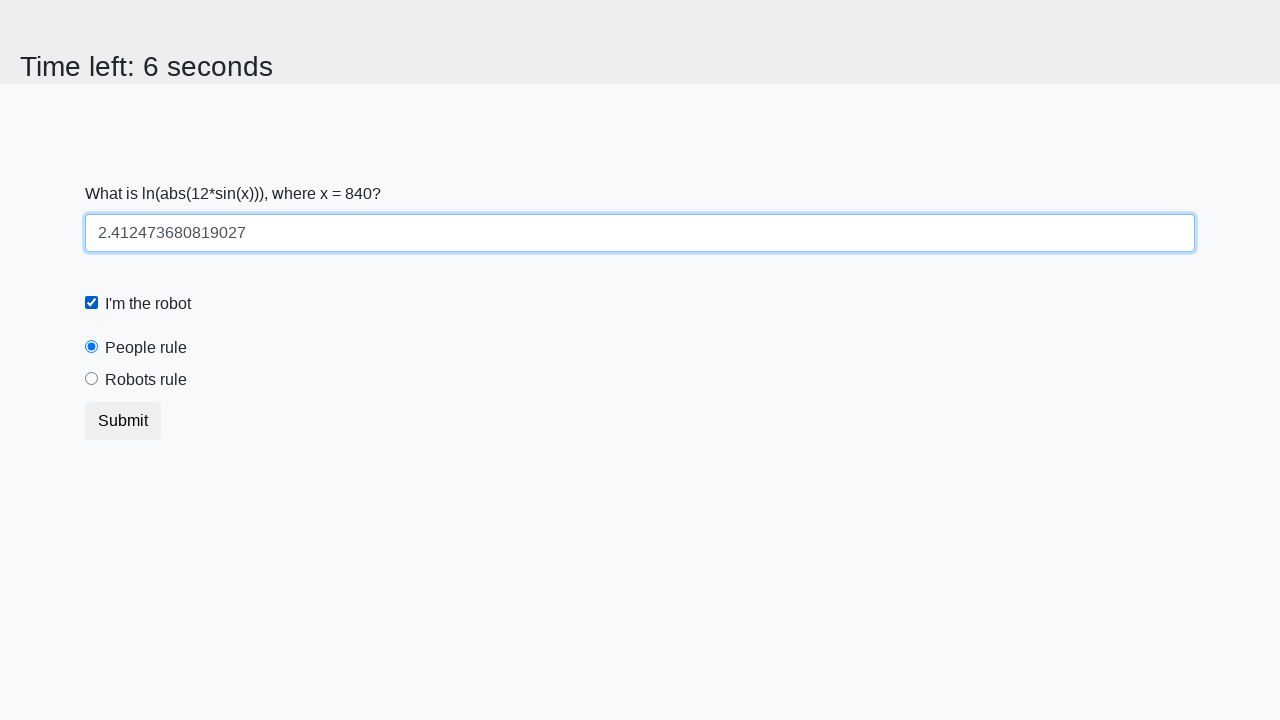

Selected robots rule radio button at (92, 379) on #robotsRule
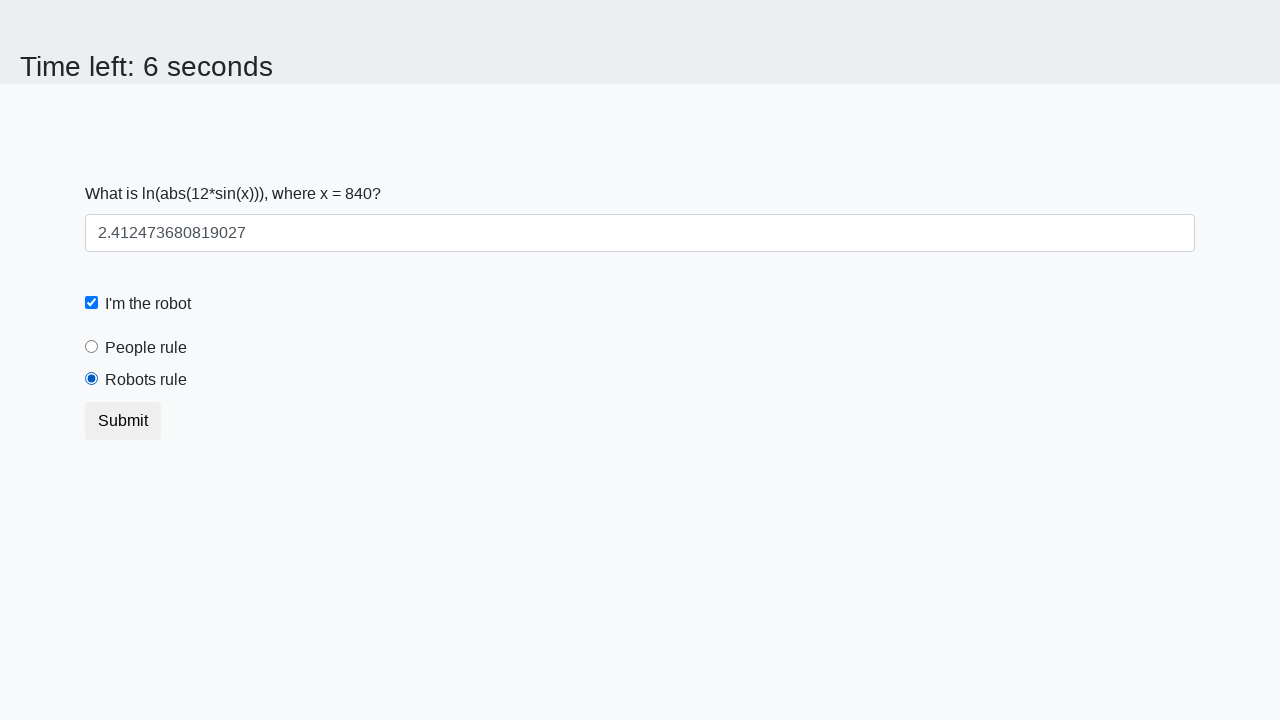

Clicked submit button to complete verification at (123, 421) on .btn
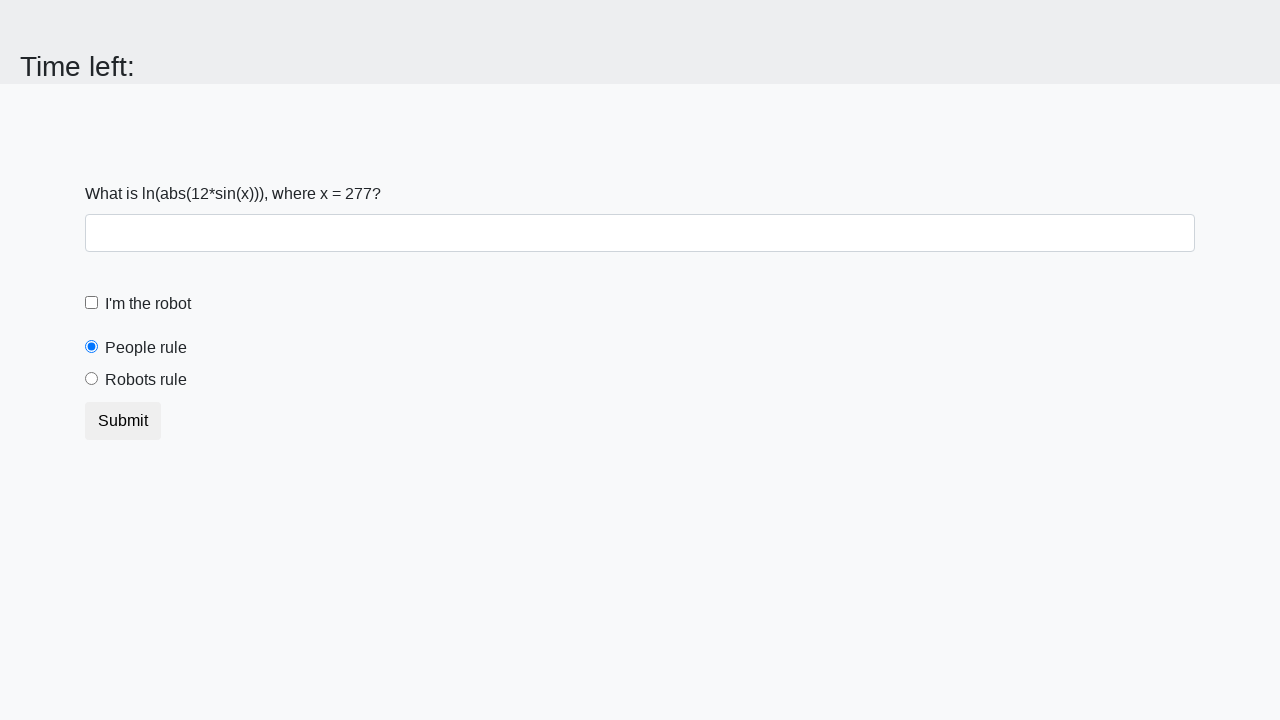

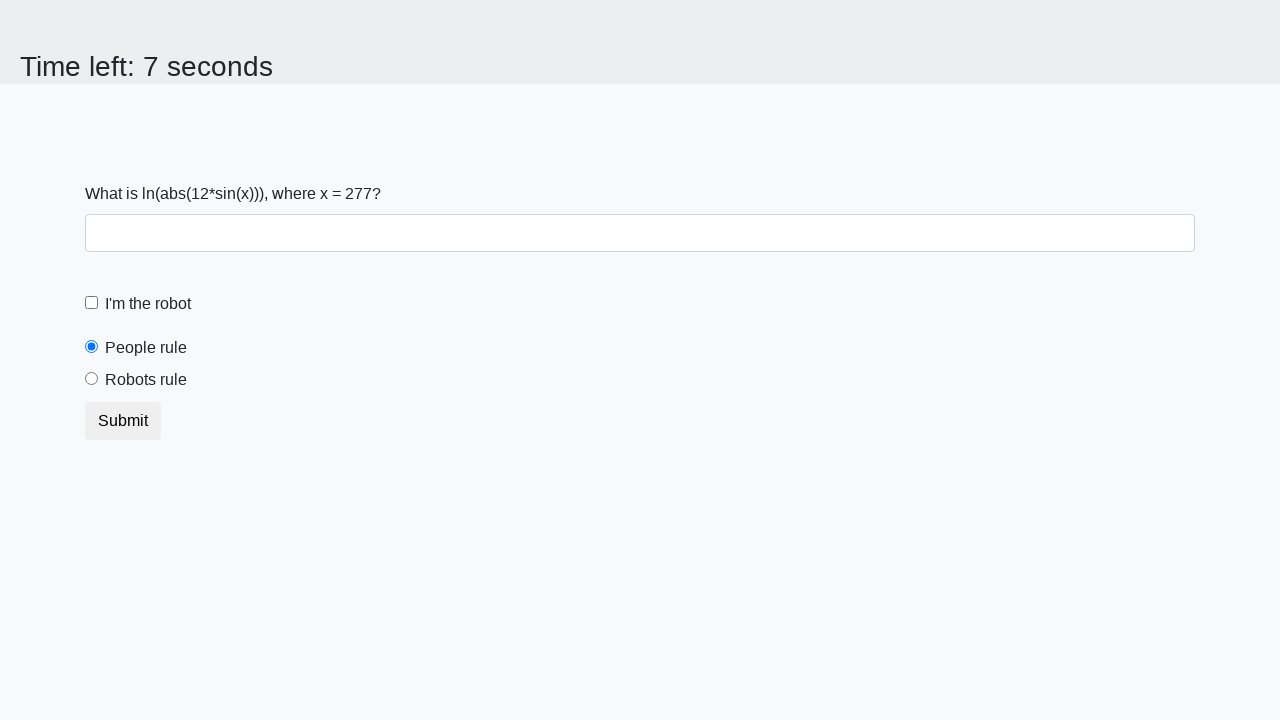